Tests the Load more results button functionality on the Find a park page to load additional park cards.

Starting URL: https://bcparks.ca/

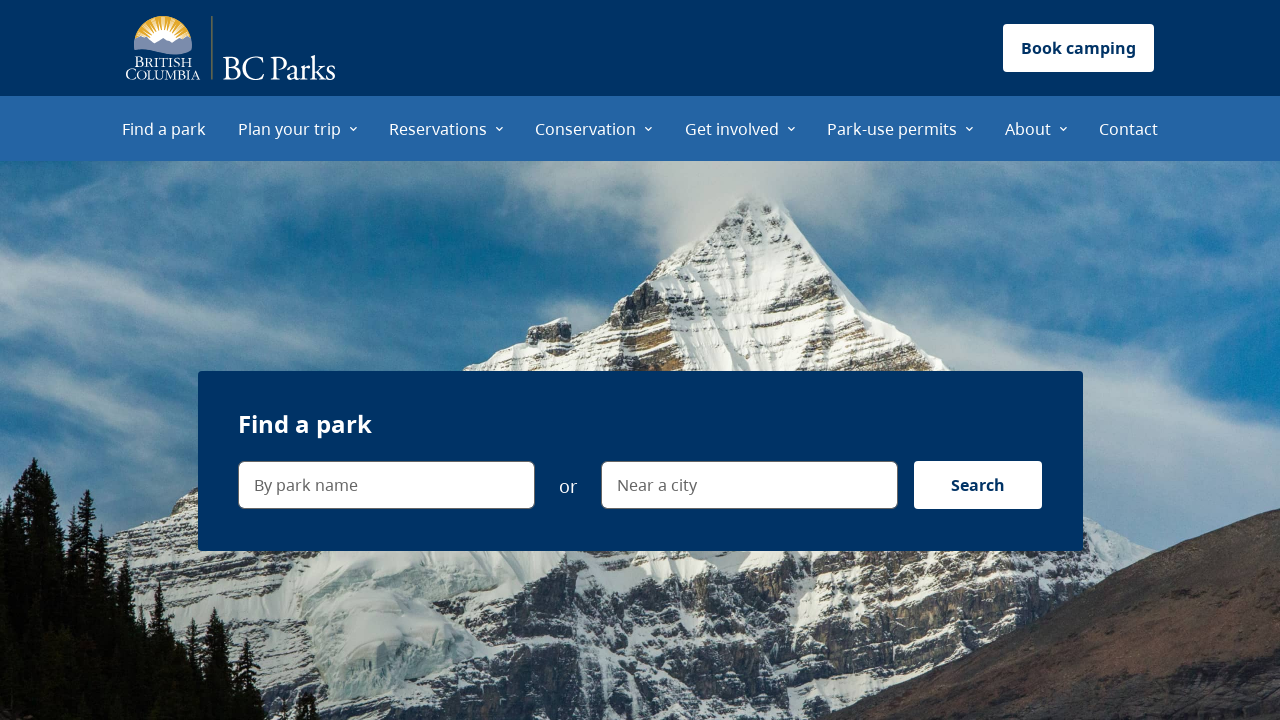

Clicked 'Find a park' menu item at (164, 128) on internal:role=menuitem[name="Find a park"i]
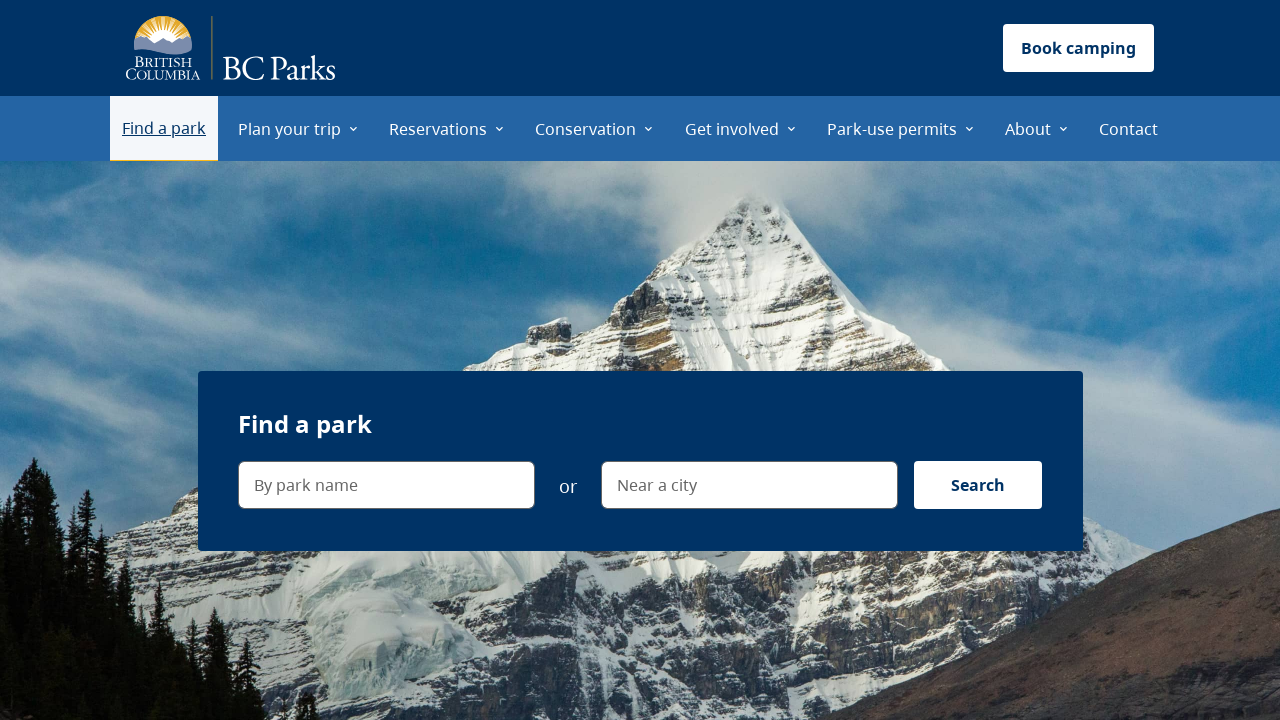

Waited for page to load (networkidle state)
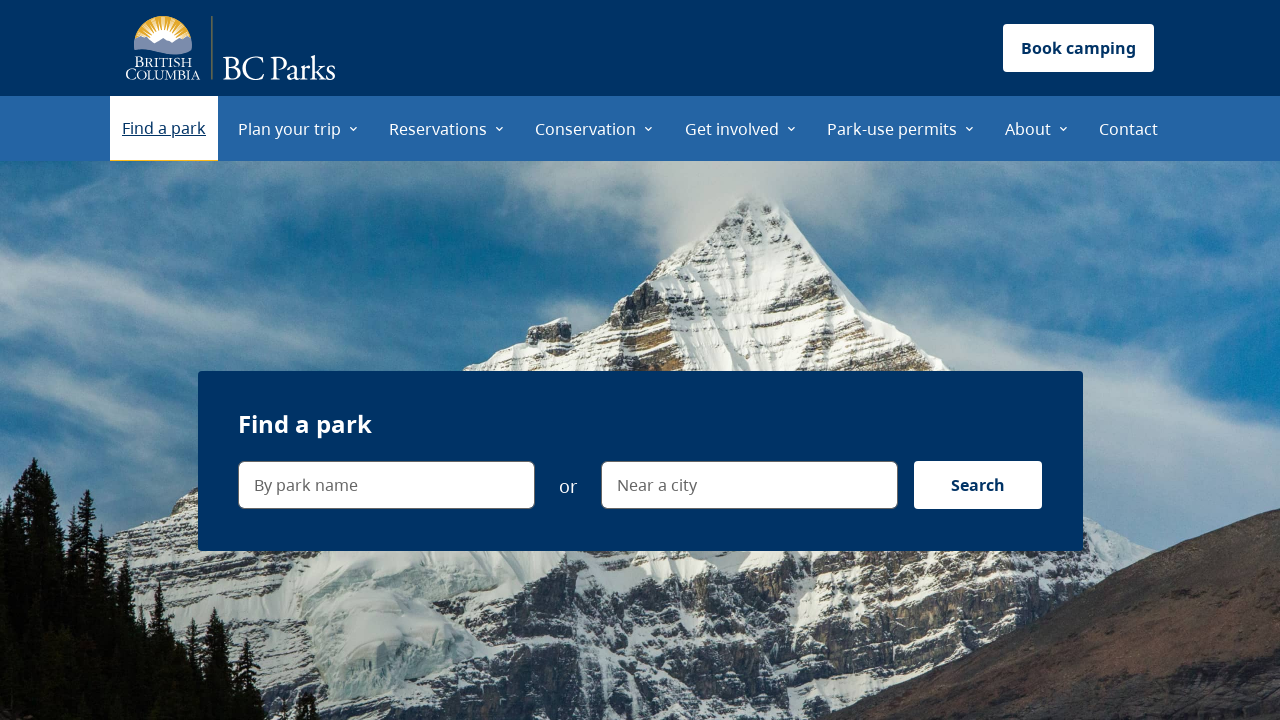

Verified 'Load more results' button is visible
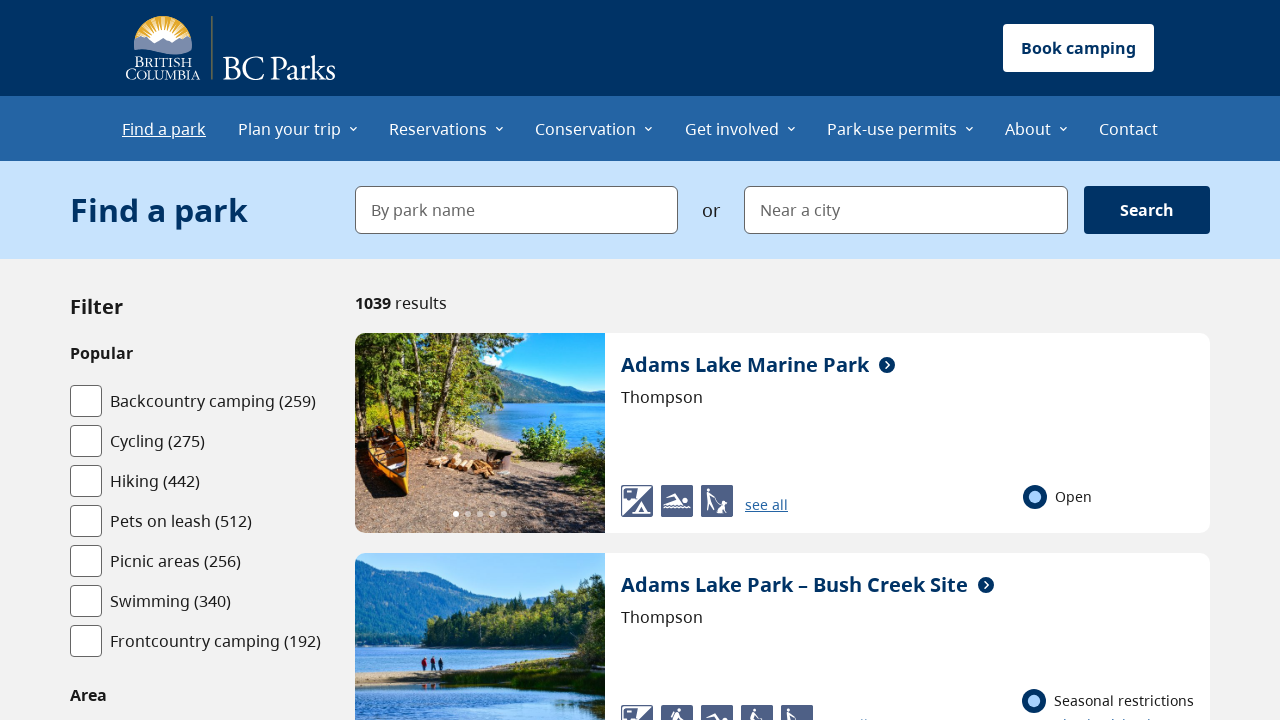

Clicked 'Load more results' button at (782, 361) on internal:role=button[name="Load more results"i]
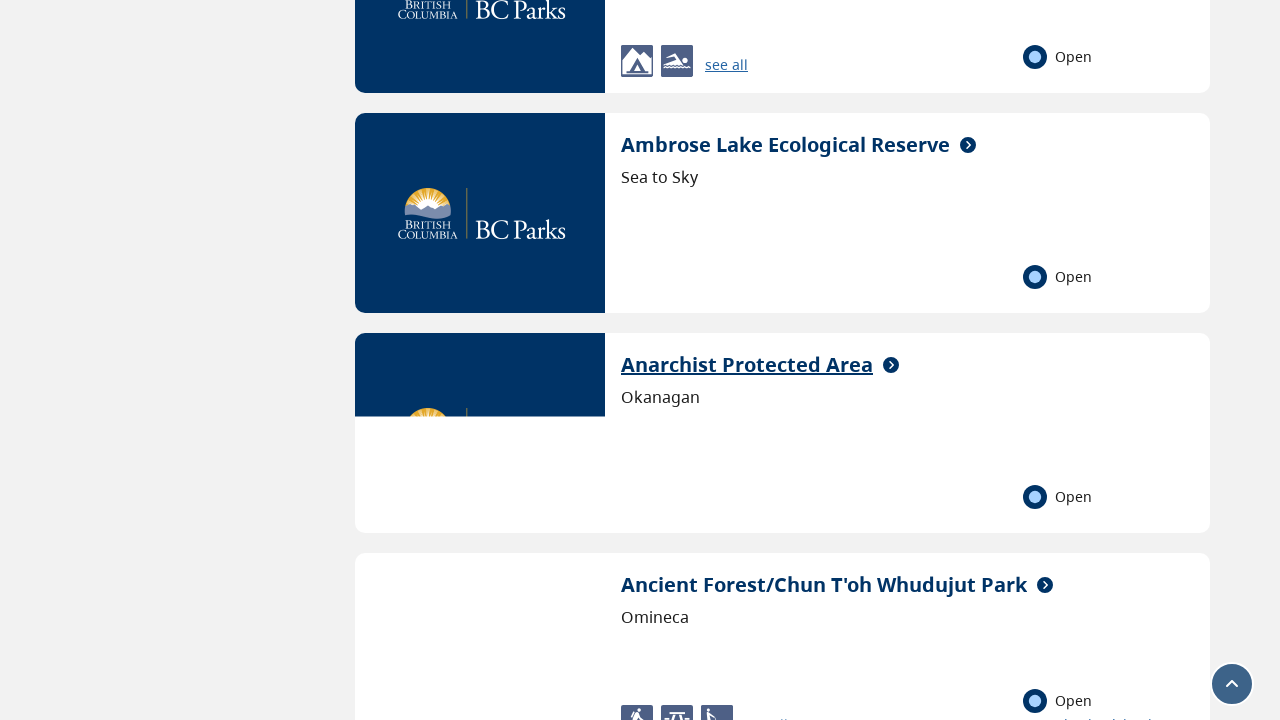

Verified 'Anarchist Protected Area' park card is visible
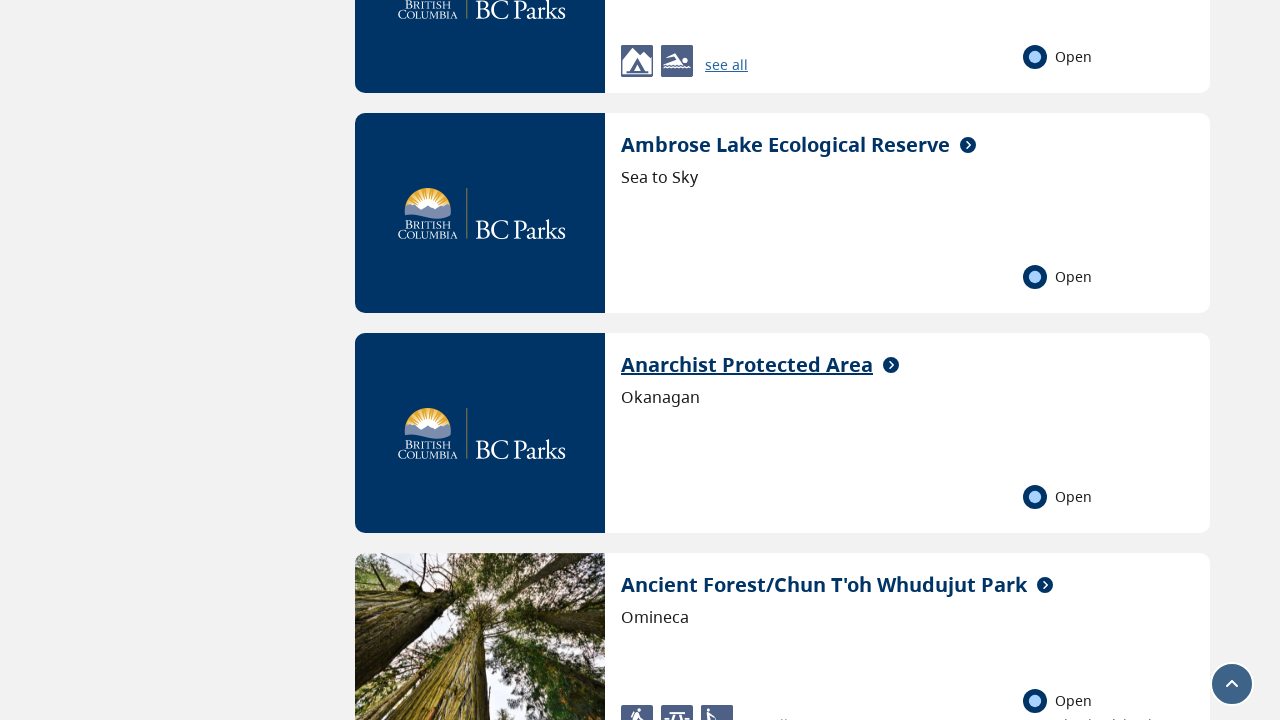

Clicked 'Load more results' button again at (782, 361) on internal:role=button[name="Load more results"i]
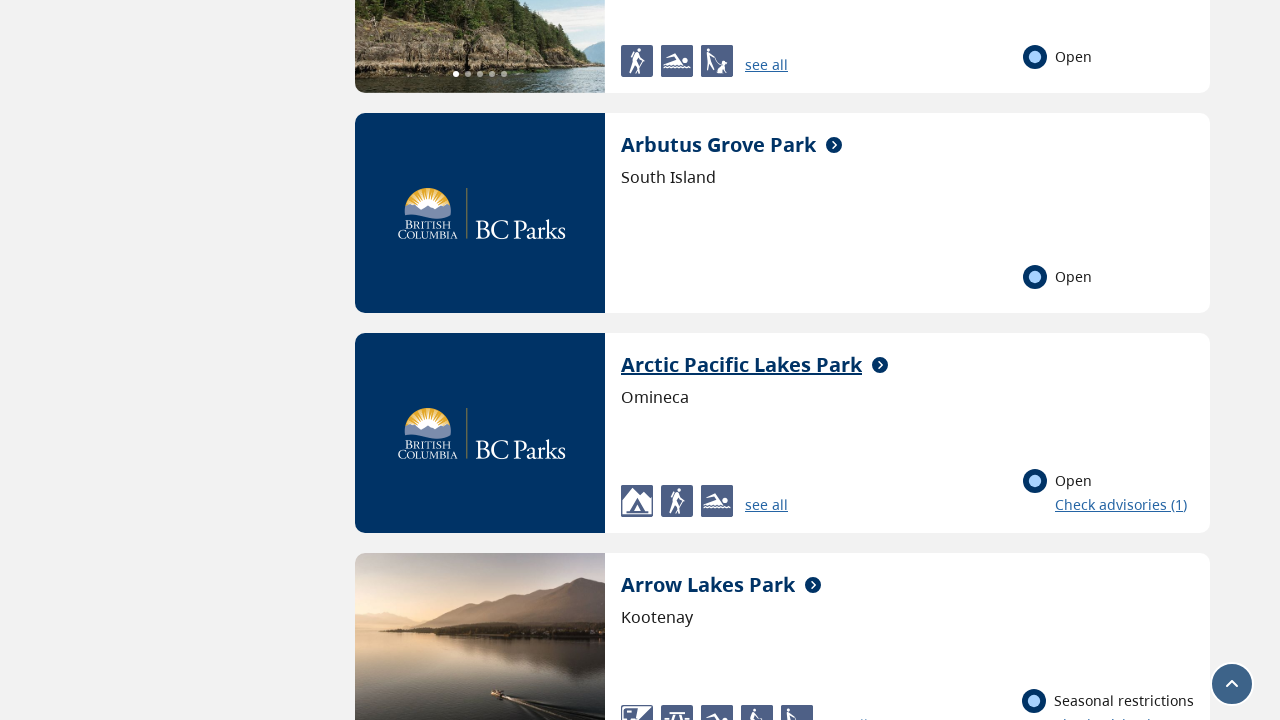

Verified 'Arctic Pacific Lakes Park' park card is visible
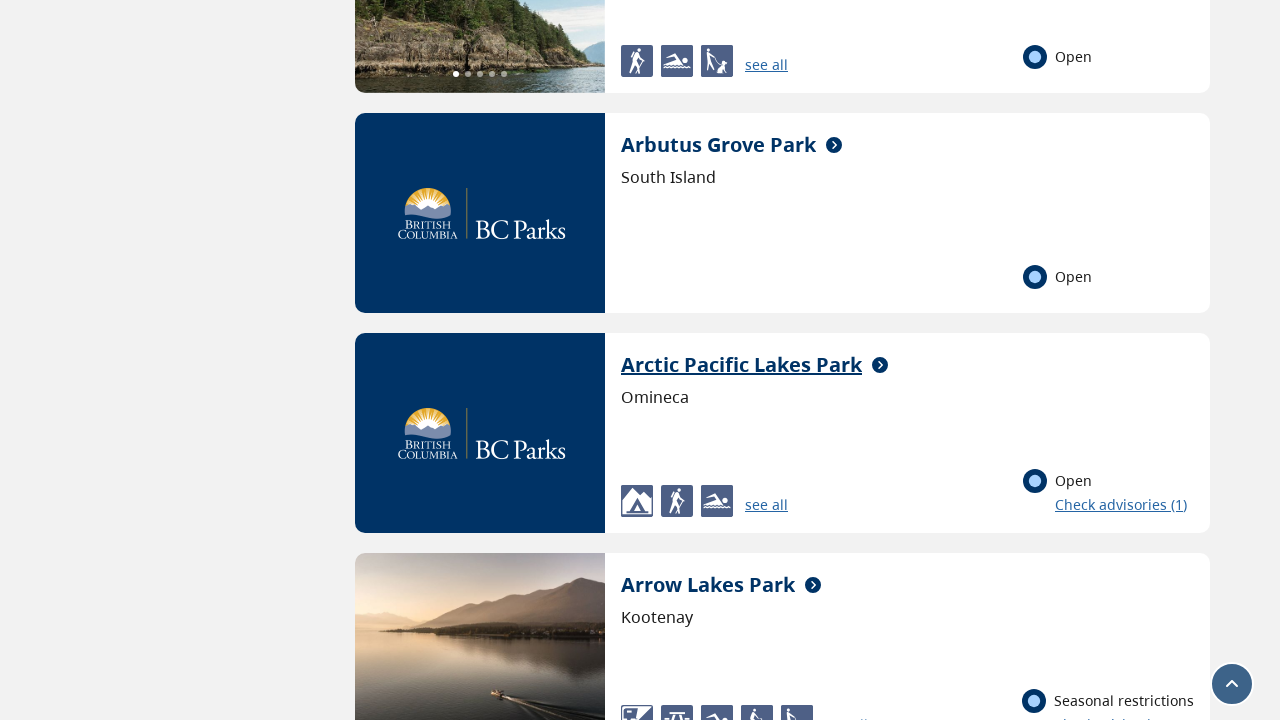

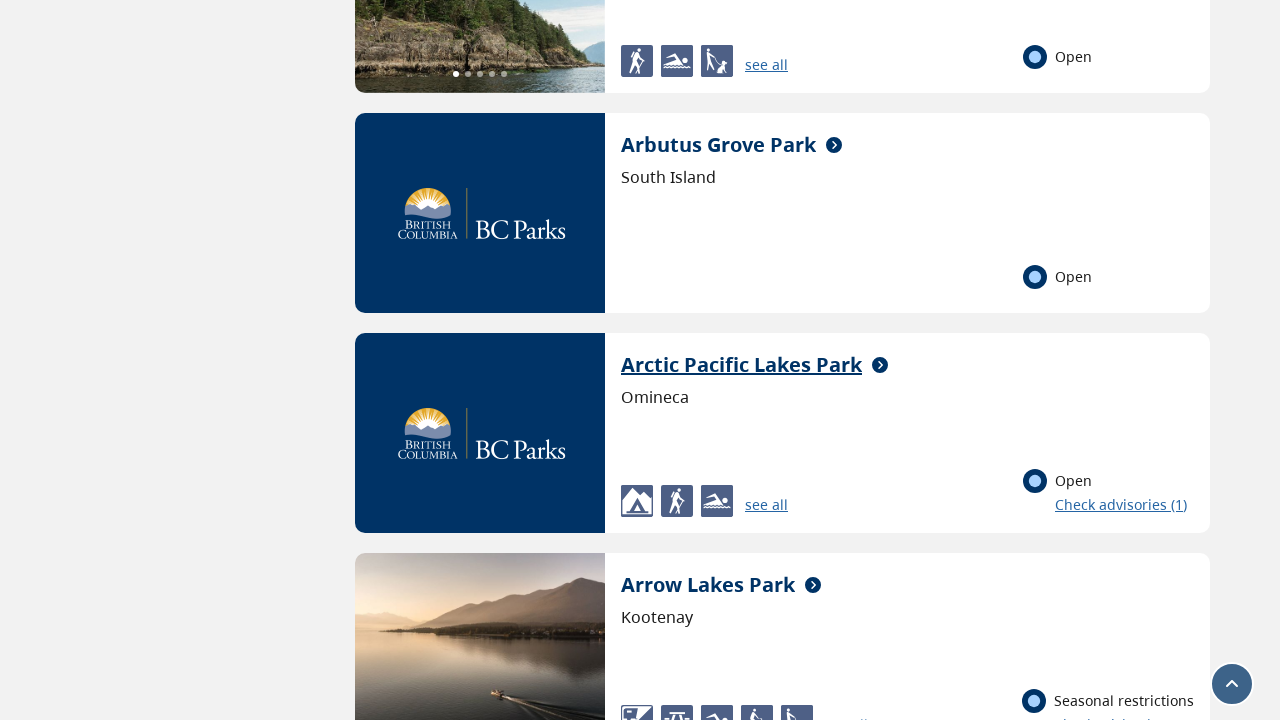